Tests static dropdown selection functionality by selecting the first option from a currency dropdown menu

Starting URL: https://rahulshettyacademy.com/dropdownsPractise/

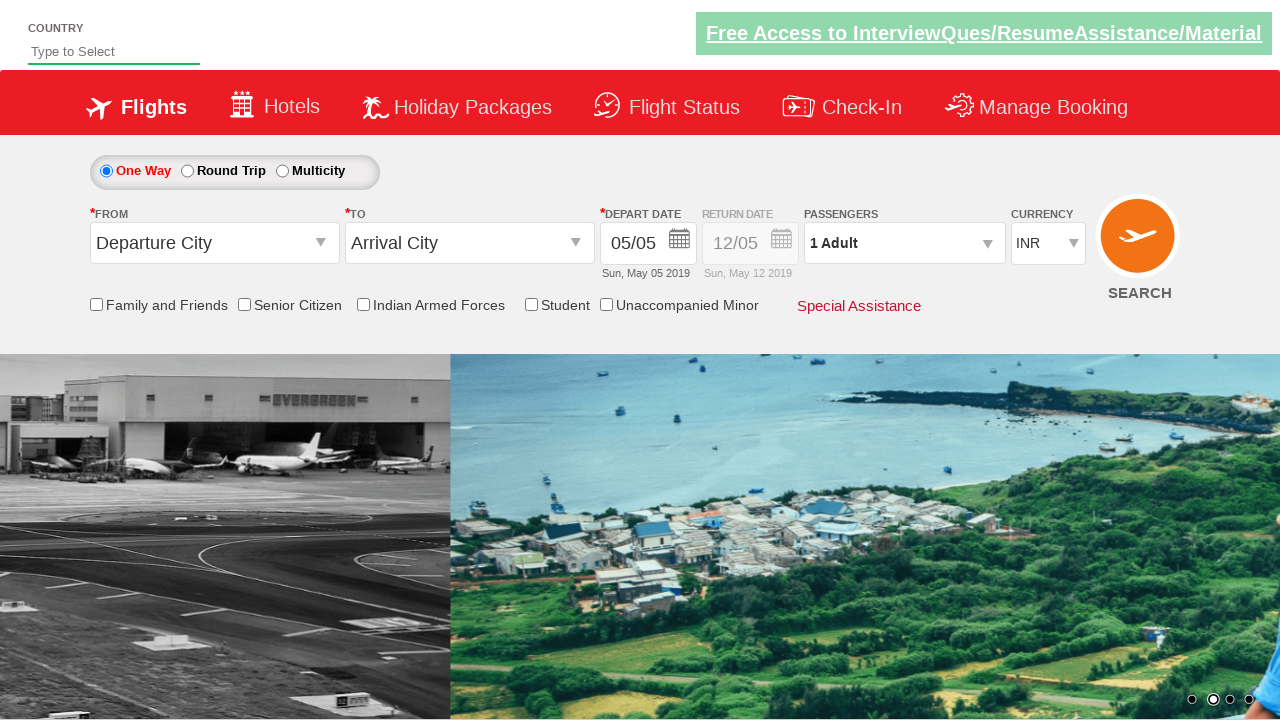

Navigated to dropdowns practice page
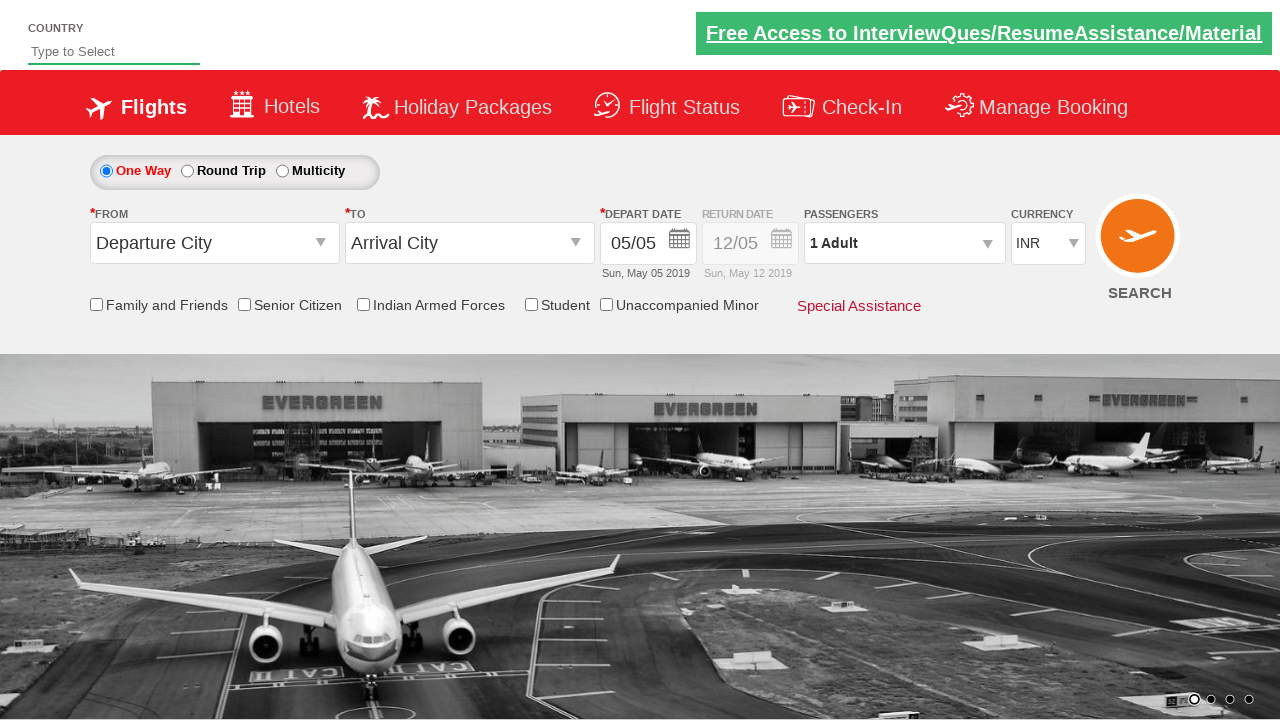

Located currency dropdown element
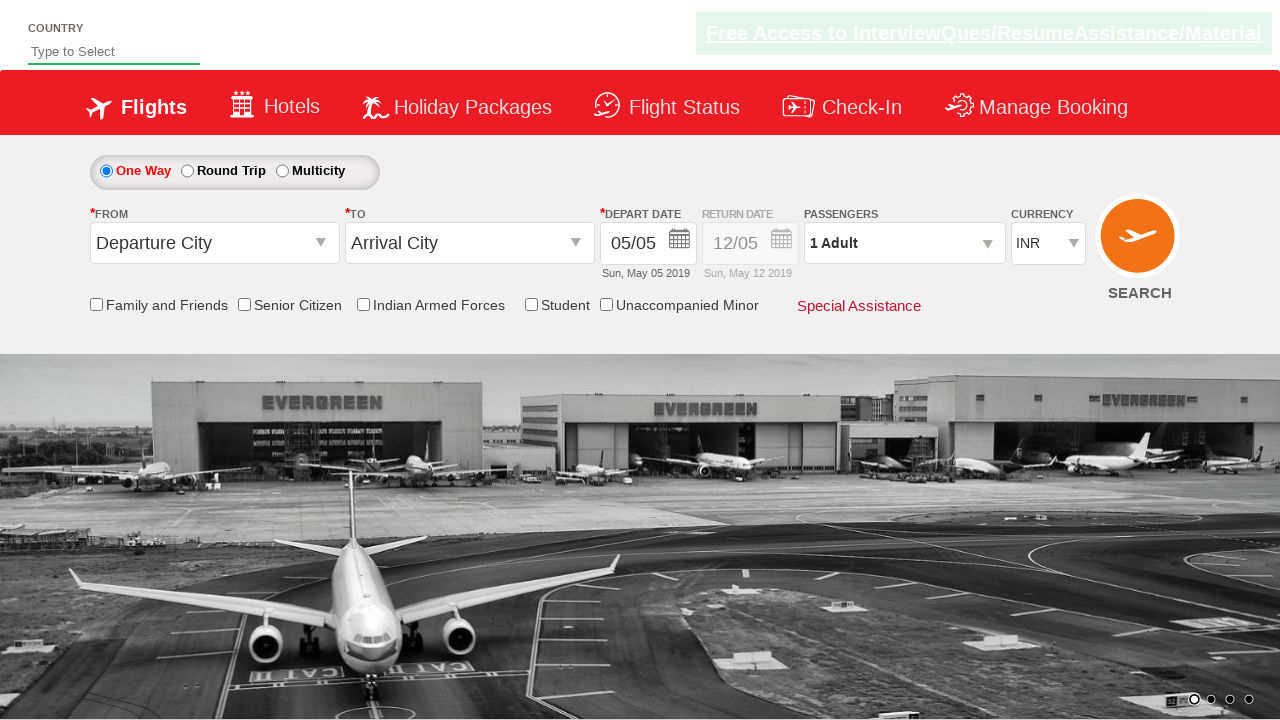

Selected first option from currency dropdown on #ctl00_mainContent_DropDownListCurrency
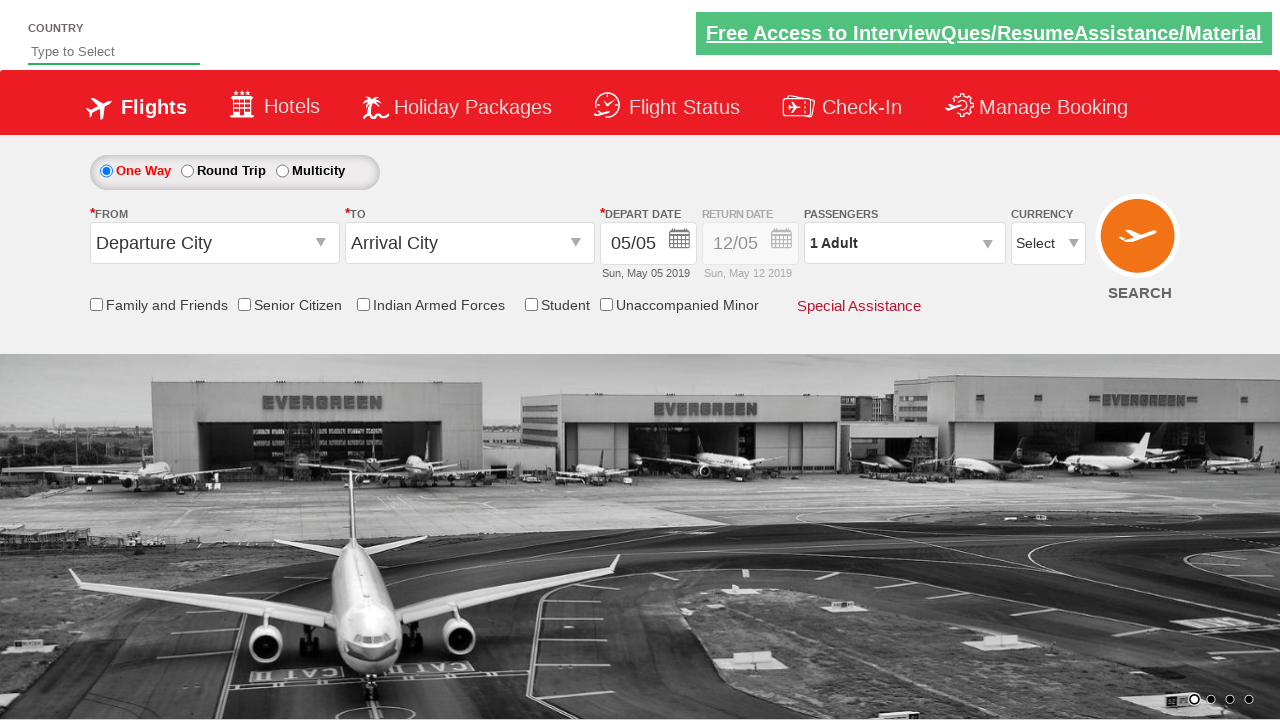

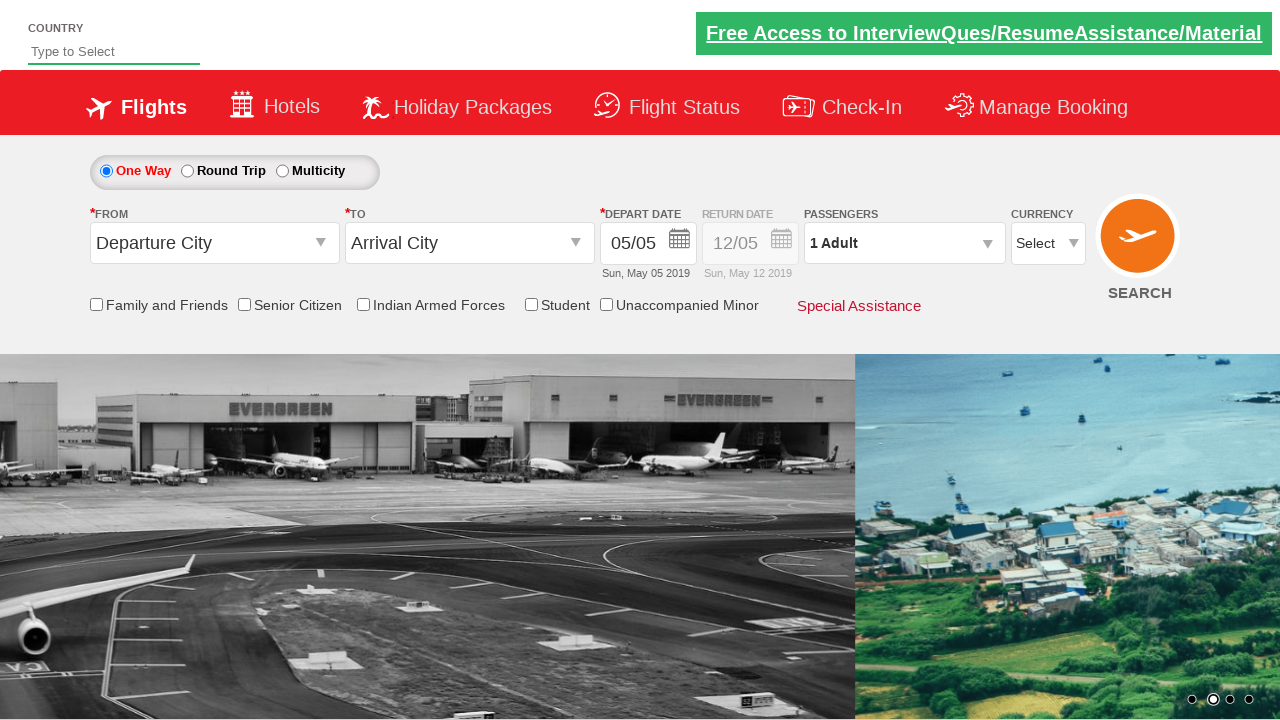